Tests an e-commerce flow by searching for products containing "ca", adding Cashews to the cart, and proceeding through the checkout process to place an order.

Starting URL: https://rahulshettyacademy.com/seleniumPractise/#/

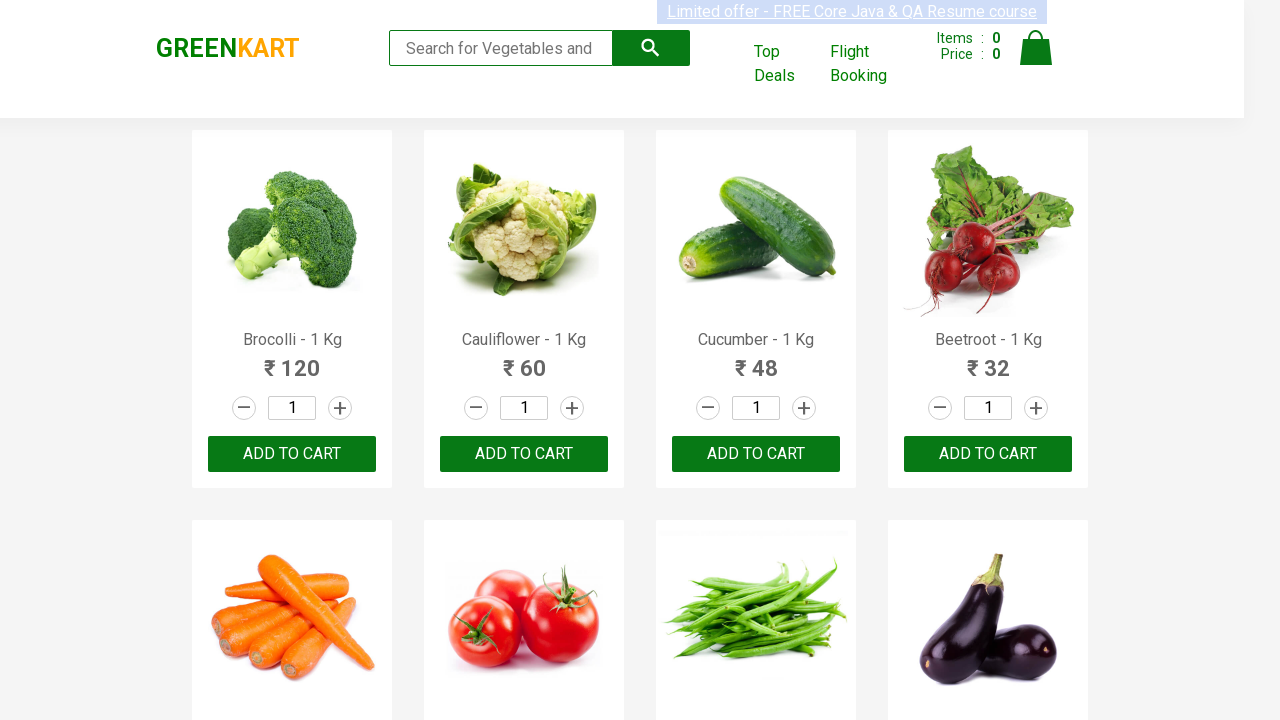

Filled search box with 'ca' to find products on .search-keyword
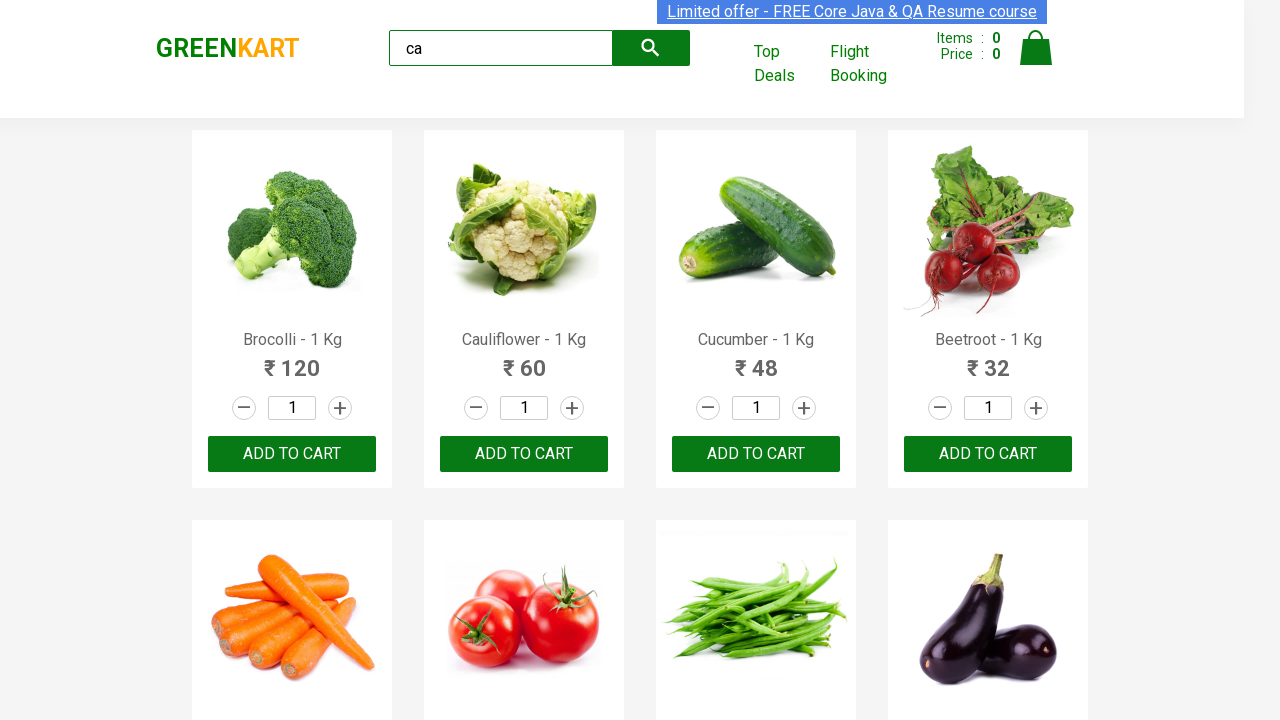

Waited for search results to load
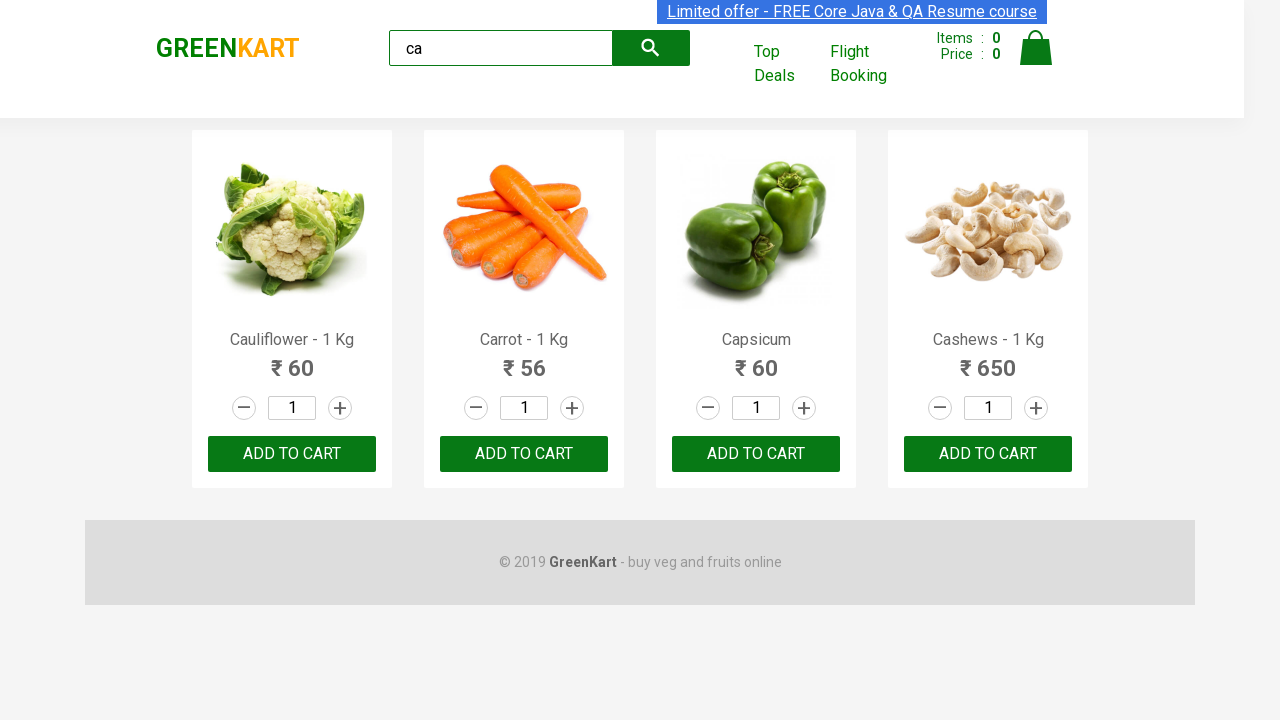

Located all product elements on the page
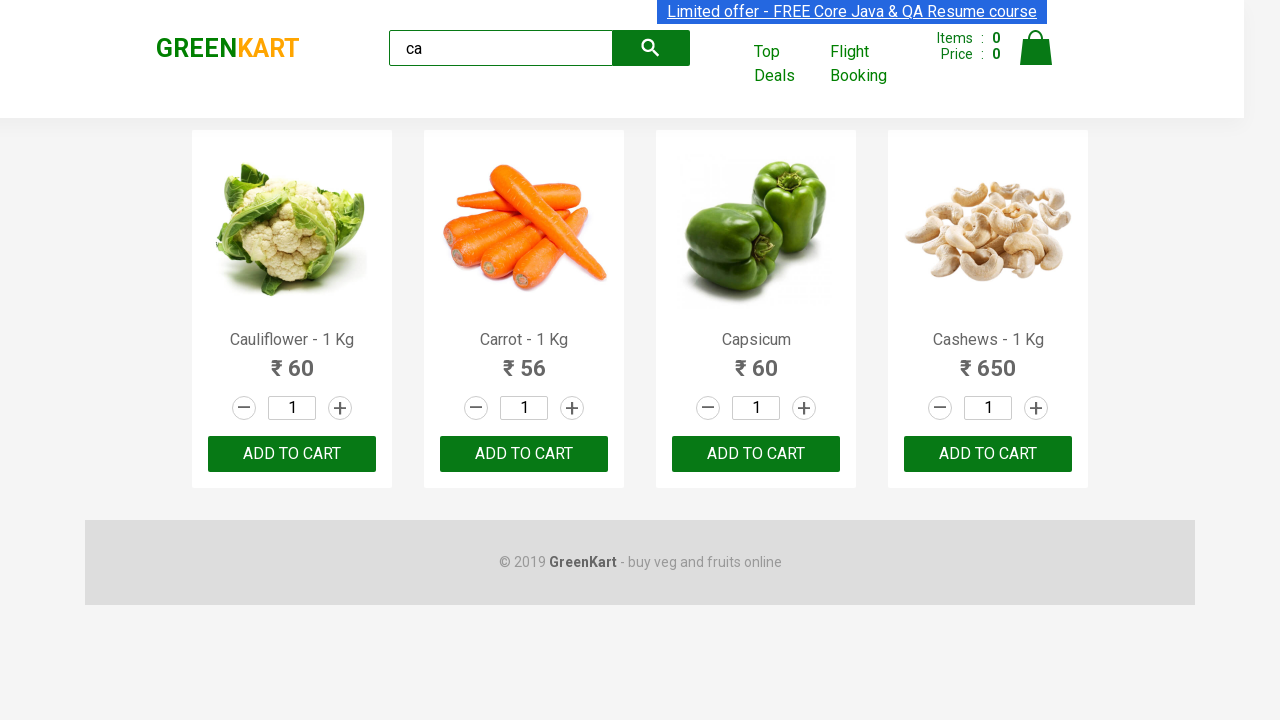

Found 4 products matching the search criteria
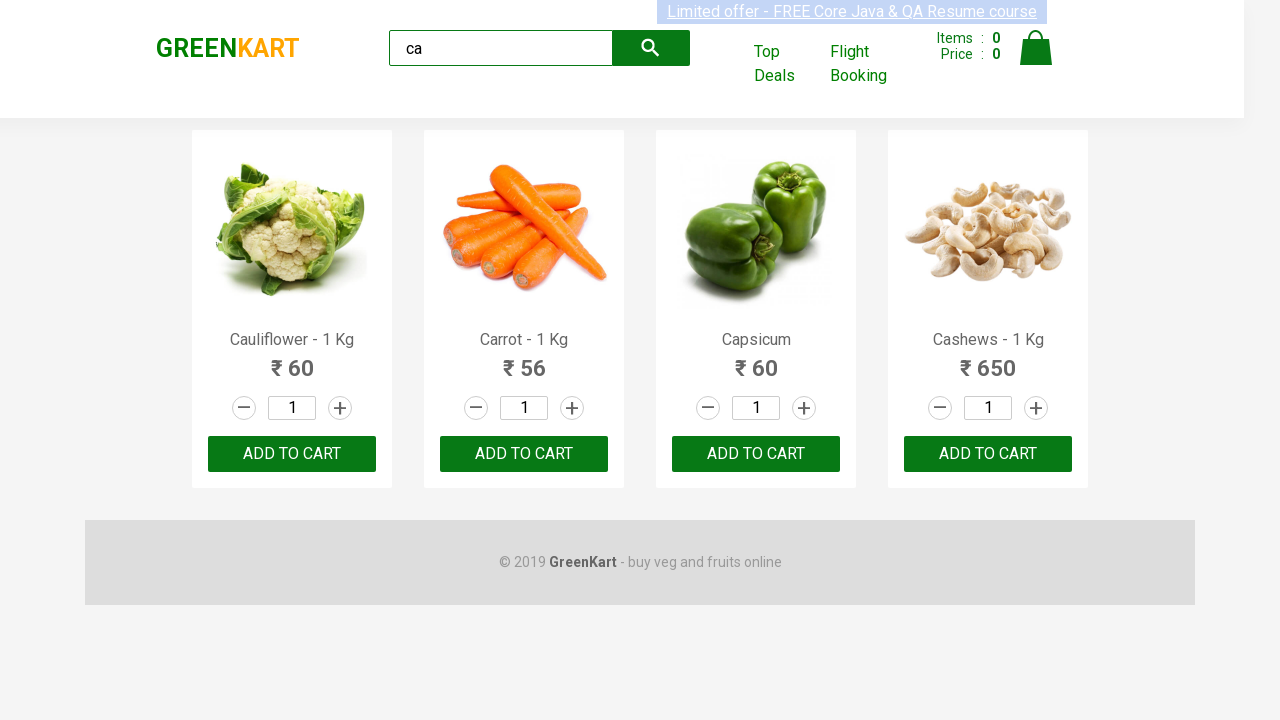

Retrieved product name: Cauliflower - 1 Kg
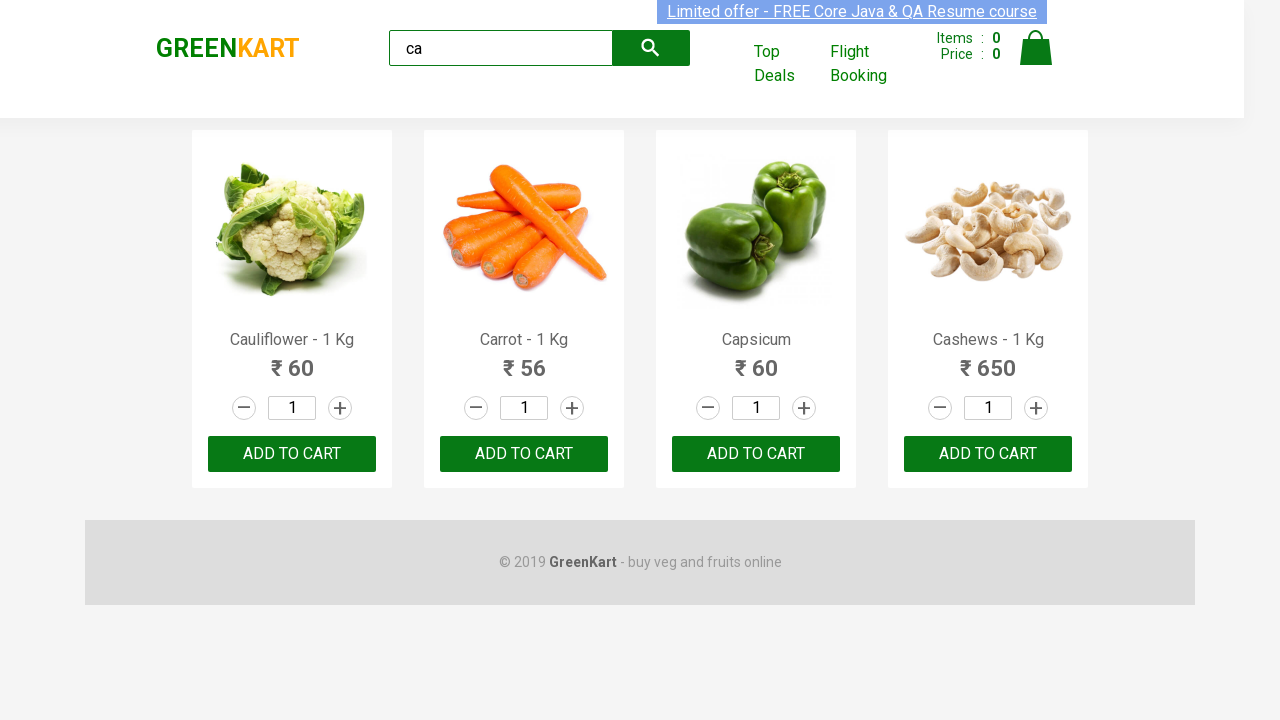

Retrieved product name: Carrot - 1 Kg
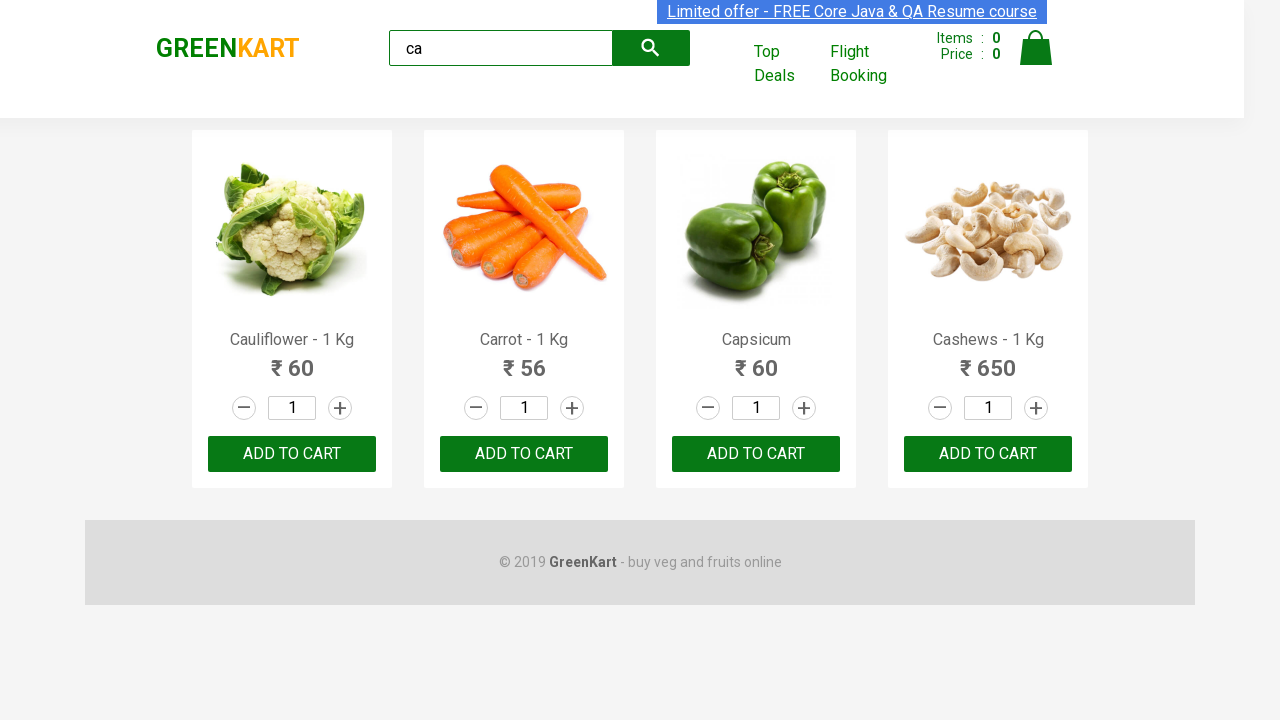

Retrieved product name: Capsicum
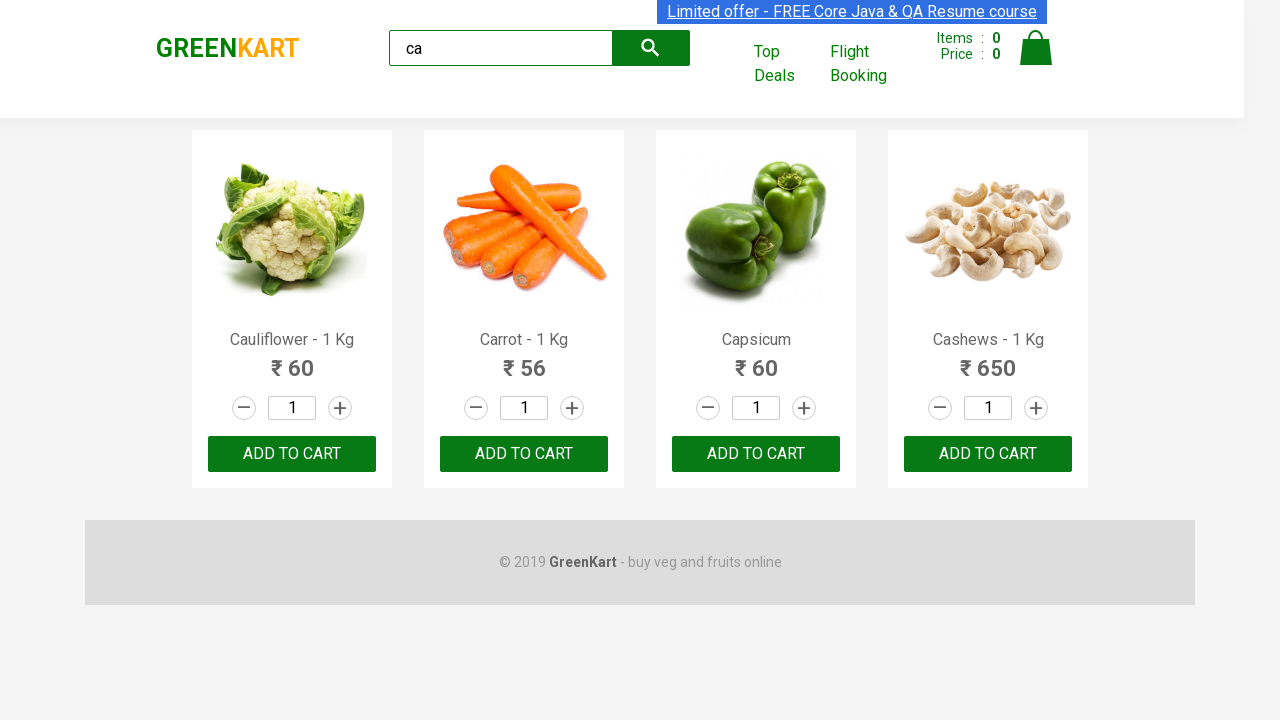

Retrieved product name: Cashews - 1 Kg
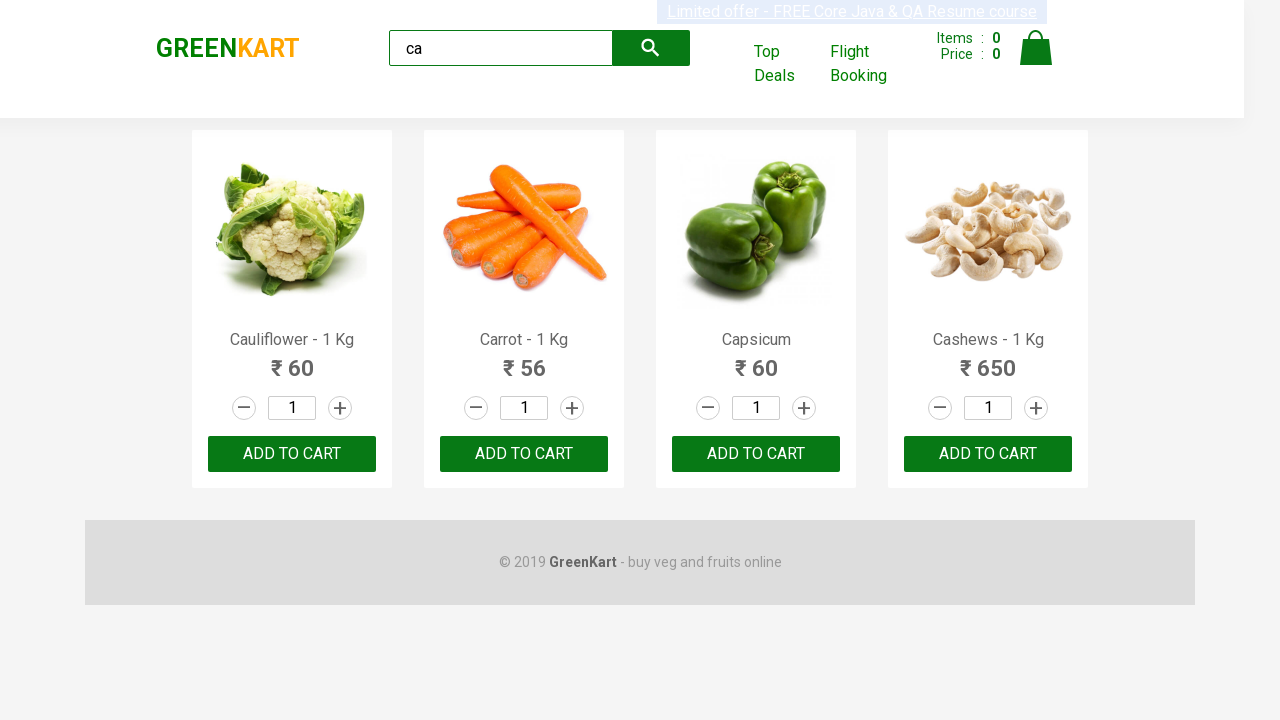

Clicked Add to Cart button for Cashews at (988, 454) on .products .product >> nth=3 >> button
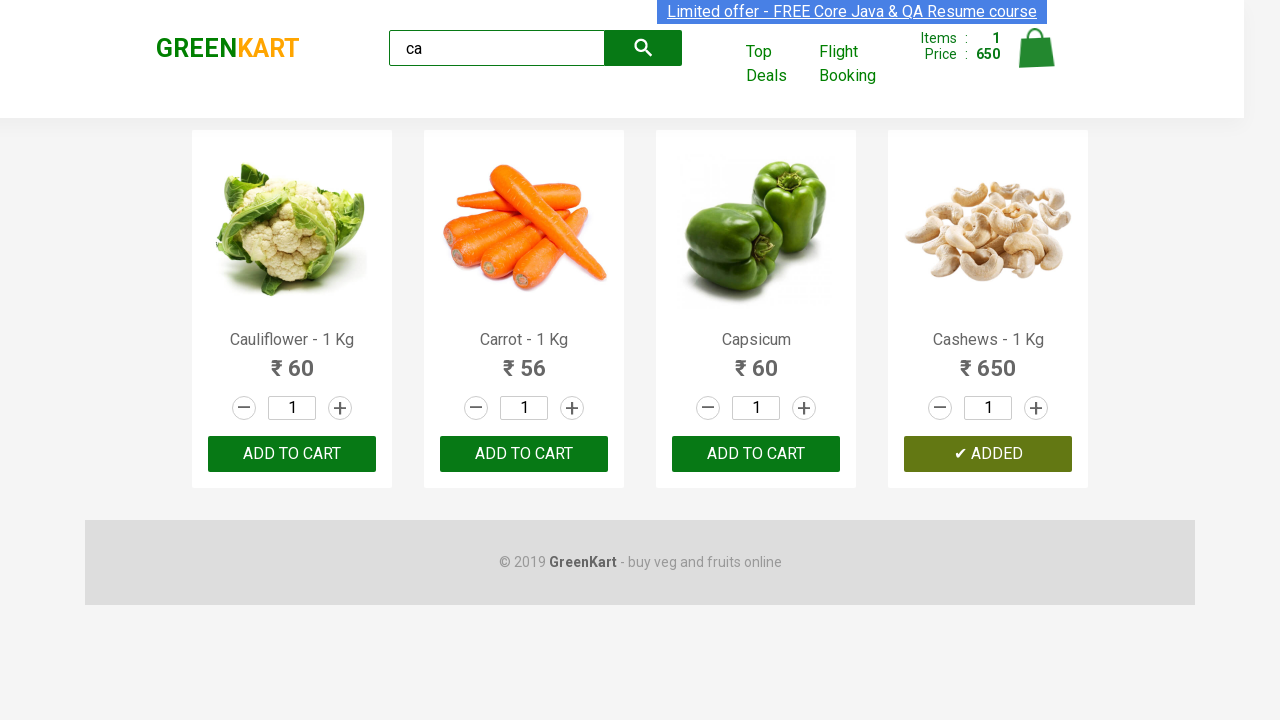

Clicked cart icon to view cart at (1036, 48) on .cart-icon > img
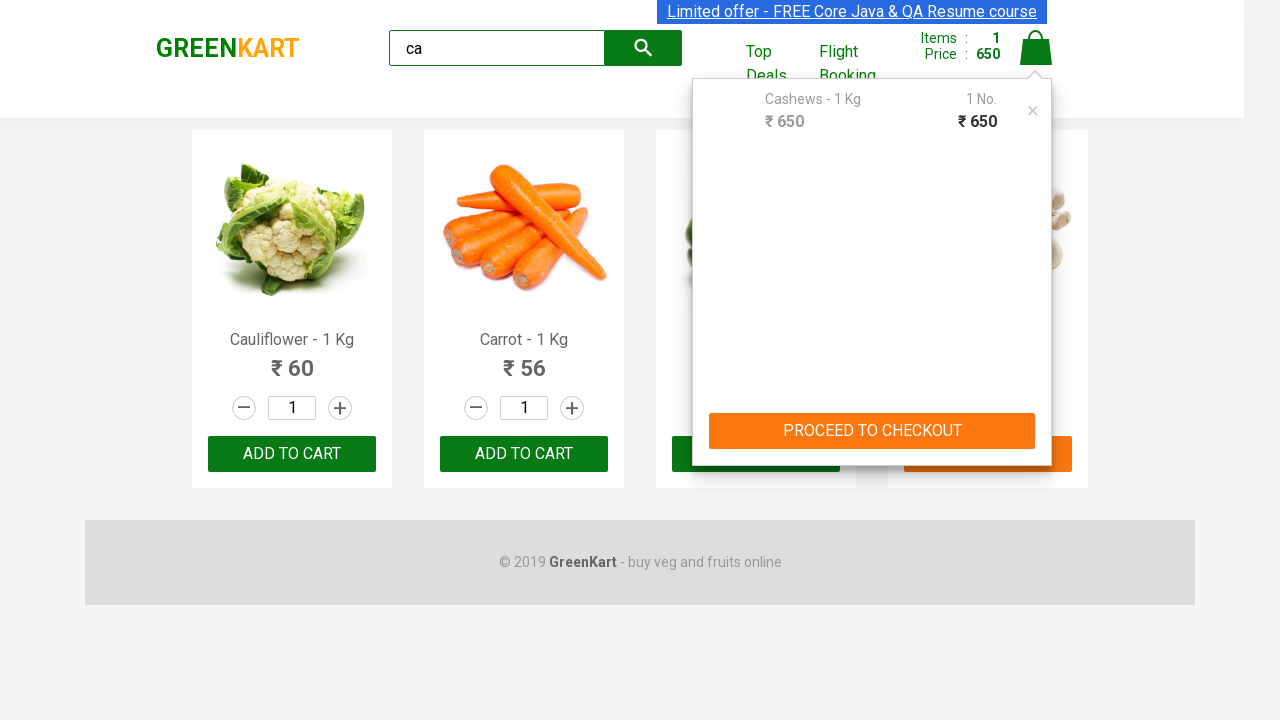

Clicked PROCEED TO CHECKOUT button at (872, 431) on text=PROCEED TO CHECKOUT
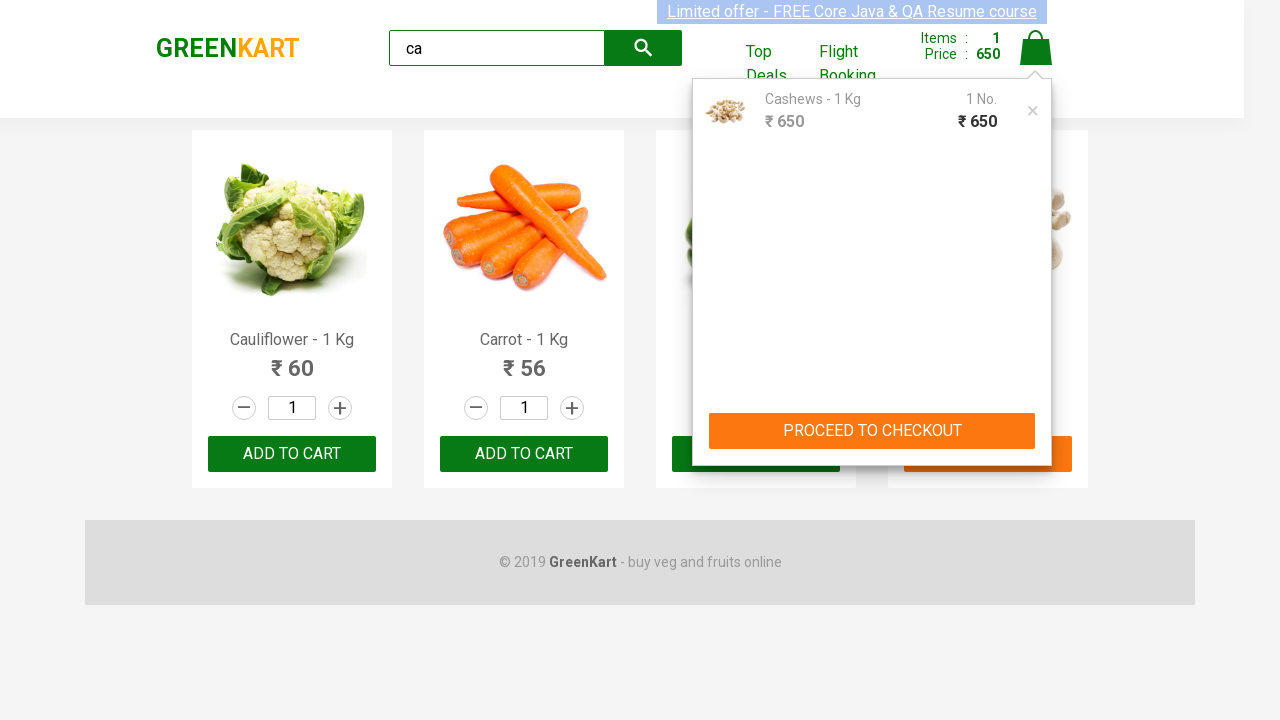

Clicked Place Order button to complete purchase at (1036, 420) on text=Place Order
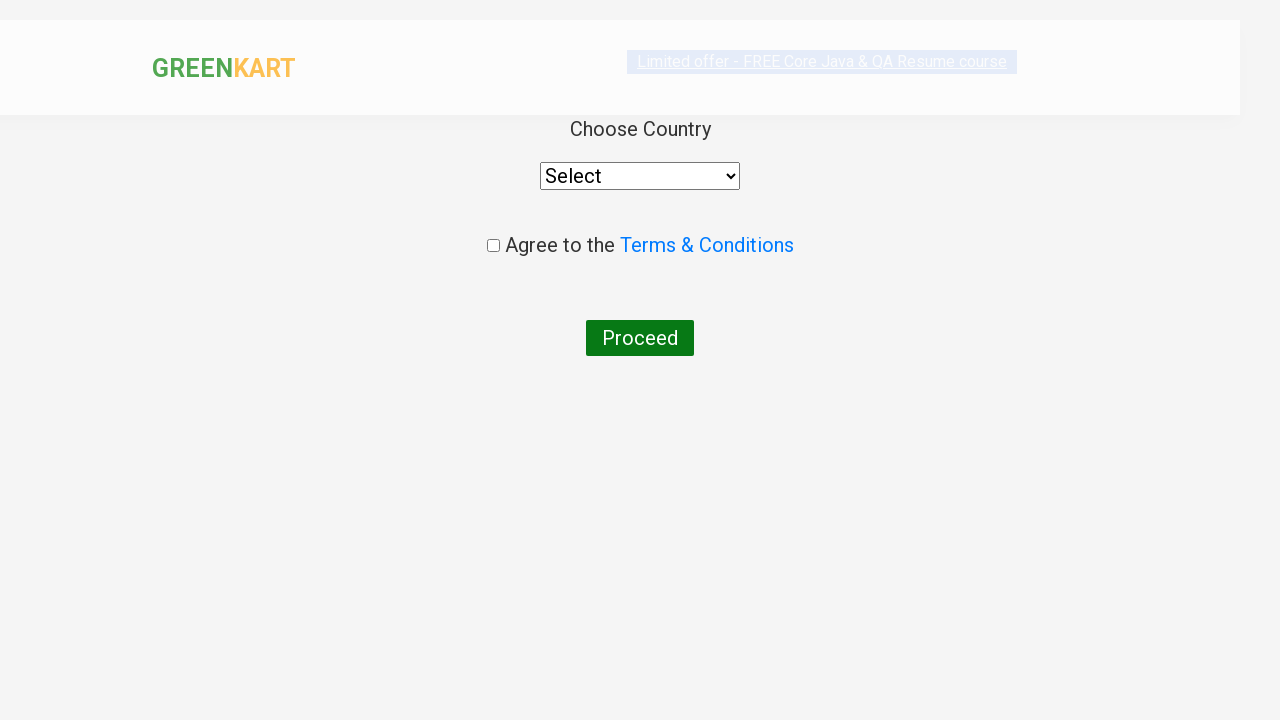

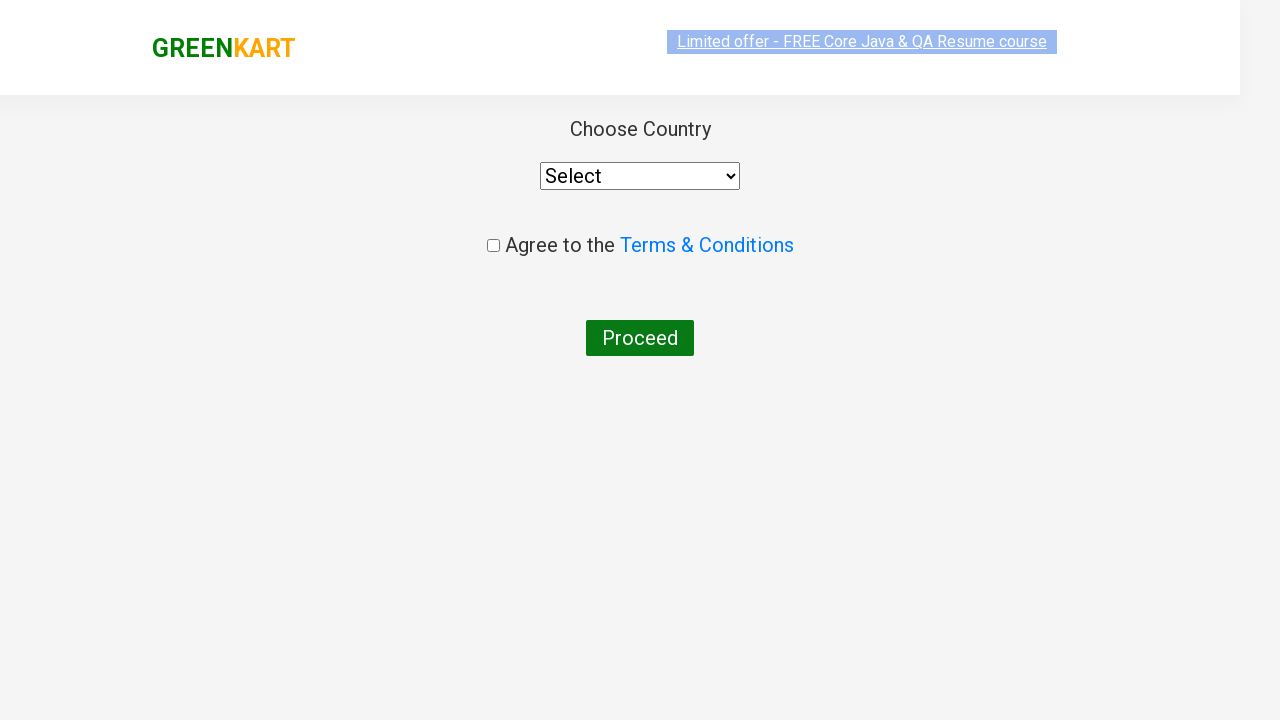